Verifies that the OrangeHRM landing page loads correctly by waiting for the login panel heading to be visible and checking that the page title is "OrangeHRM".

Starting URL: http://alchemy.hguy.co/orangehrm

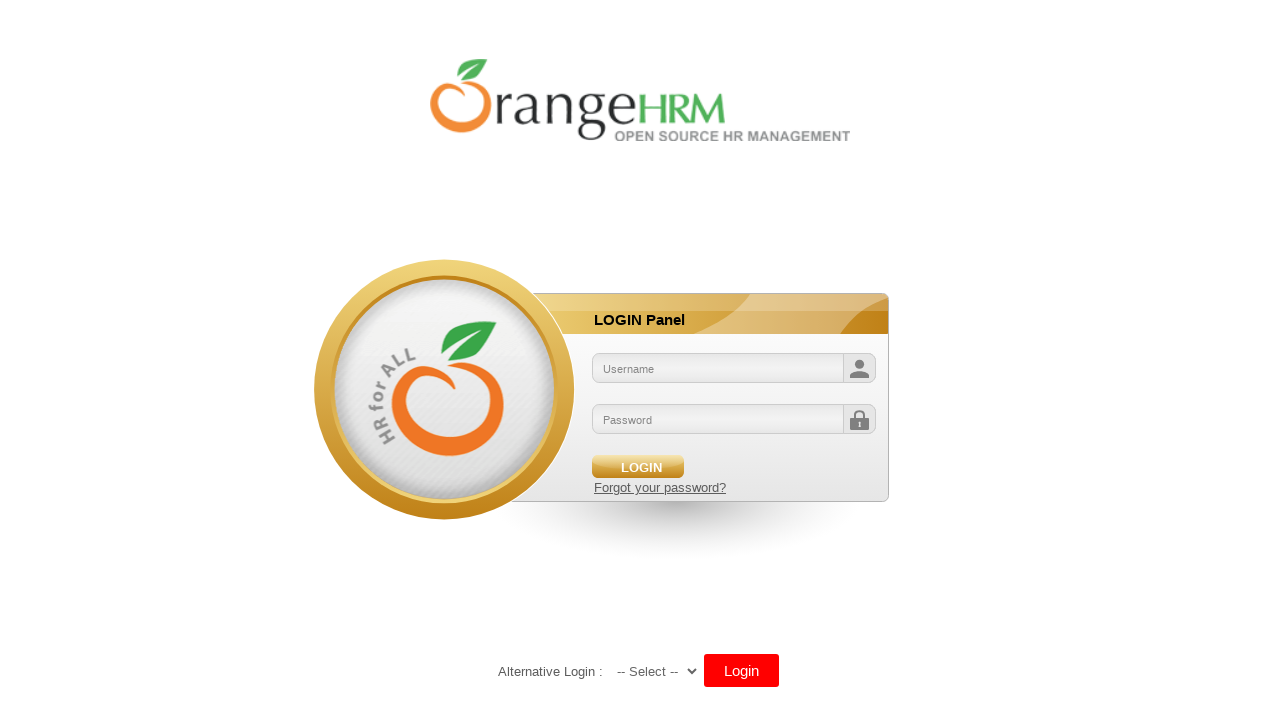

Waited for login panel heading to be visible
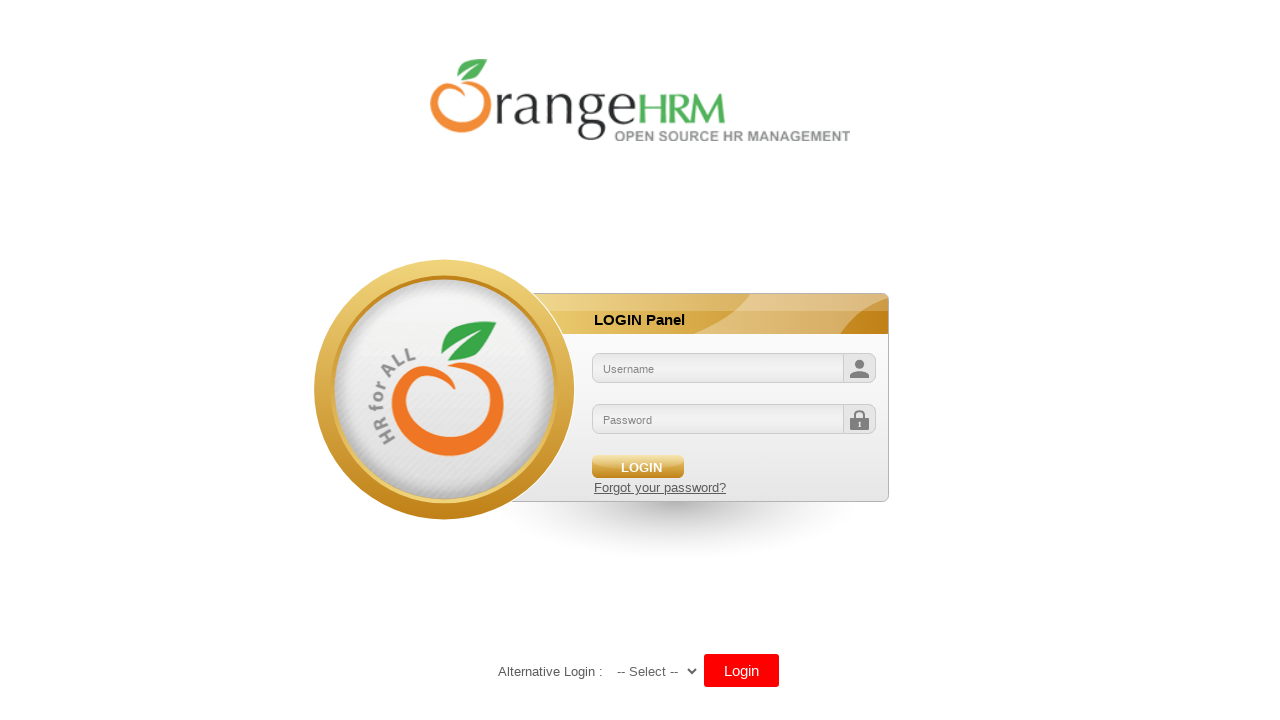

Verified page title is 'OrangeHRM'
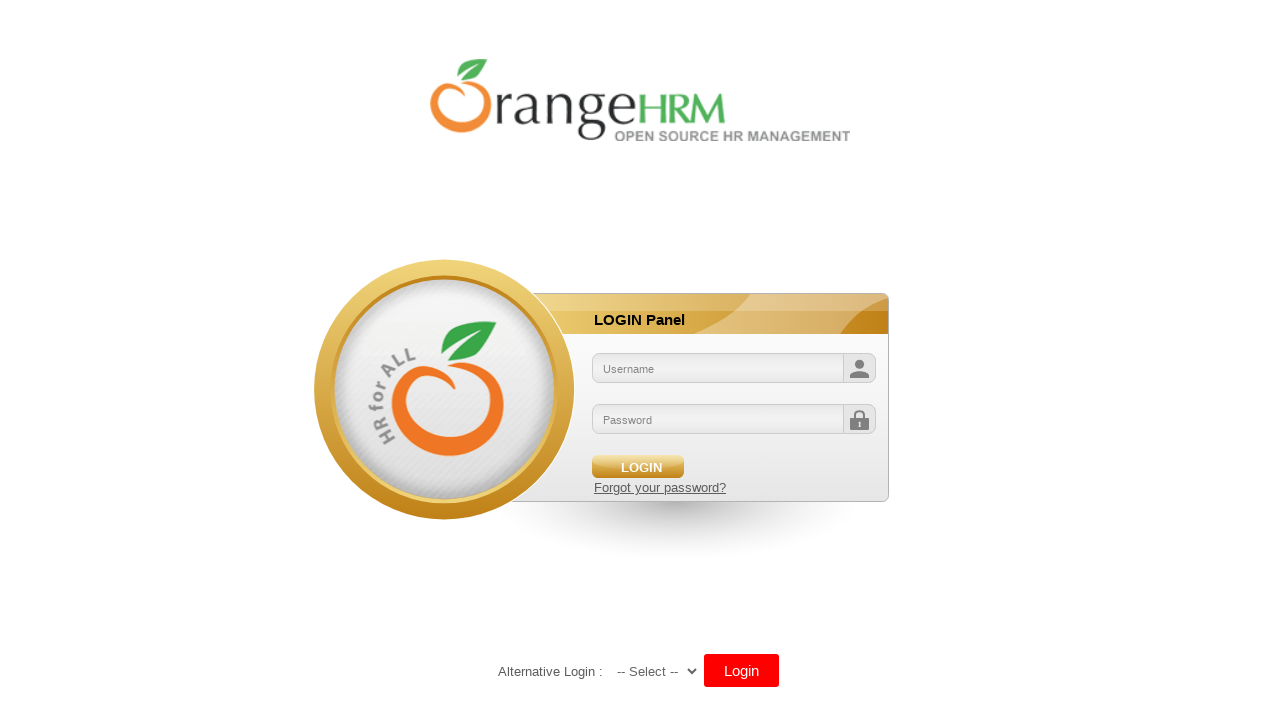

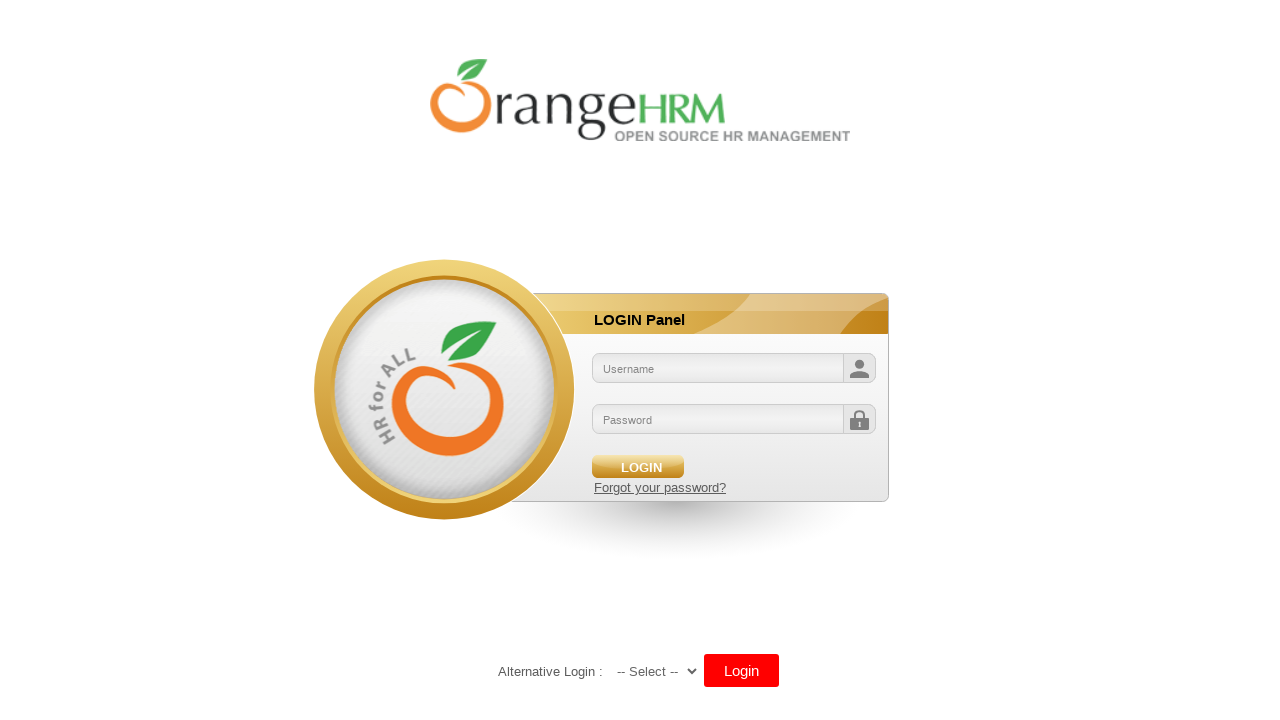